Tests the text box form by focusing on and filling the Full Name input field with a sample name (identical to first test despite different name)

Starting URL: https://demoqa.com/text-box

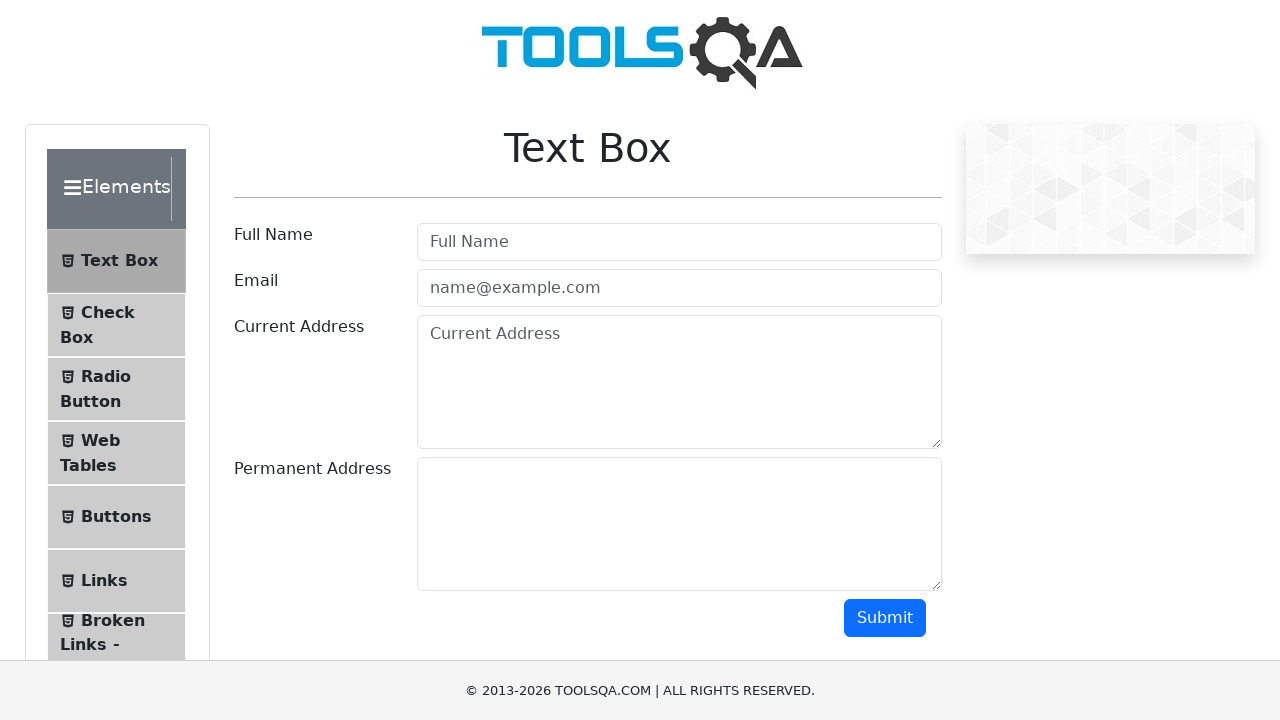

Focused on the Full Name input field on internal:attr=[placeholder="Full Name"i]
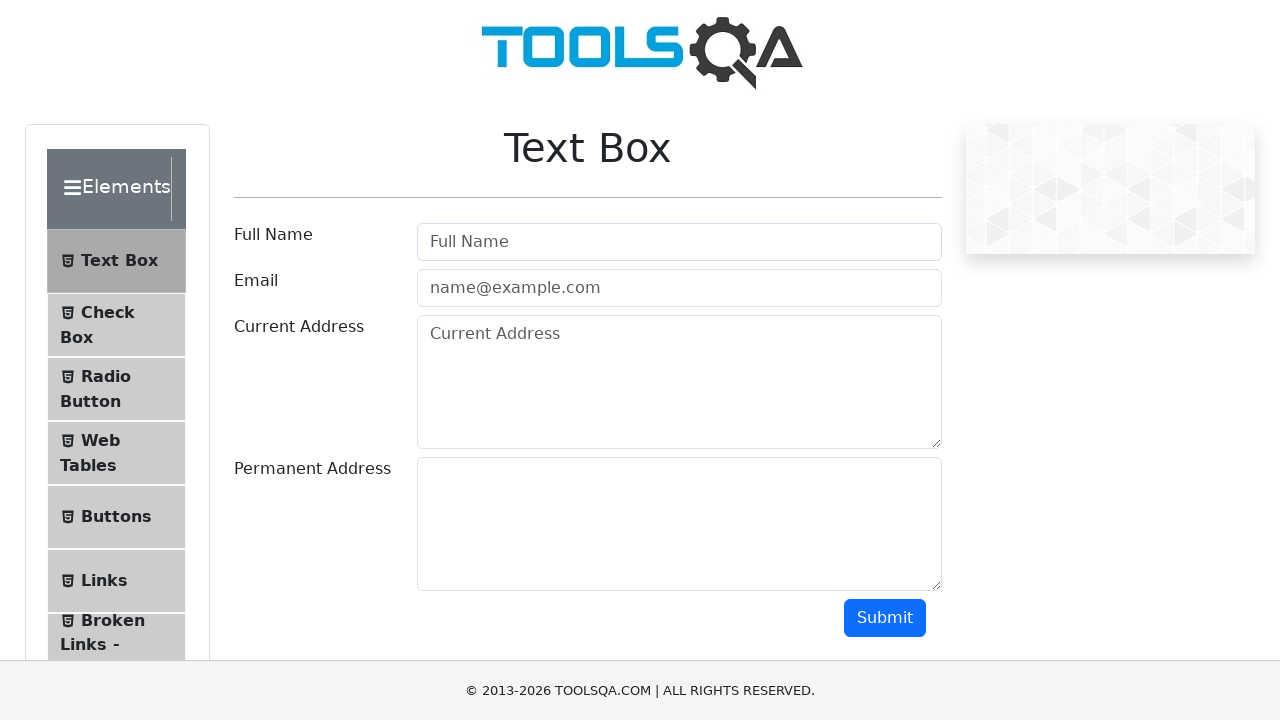

Clicked on the Full Name input field at (679, 242) on internal:attr=[placeholder="Full Name"i]
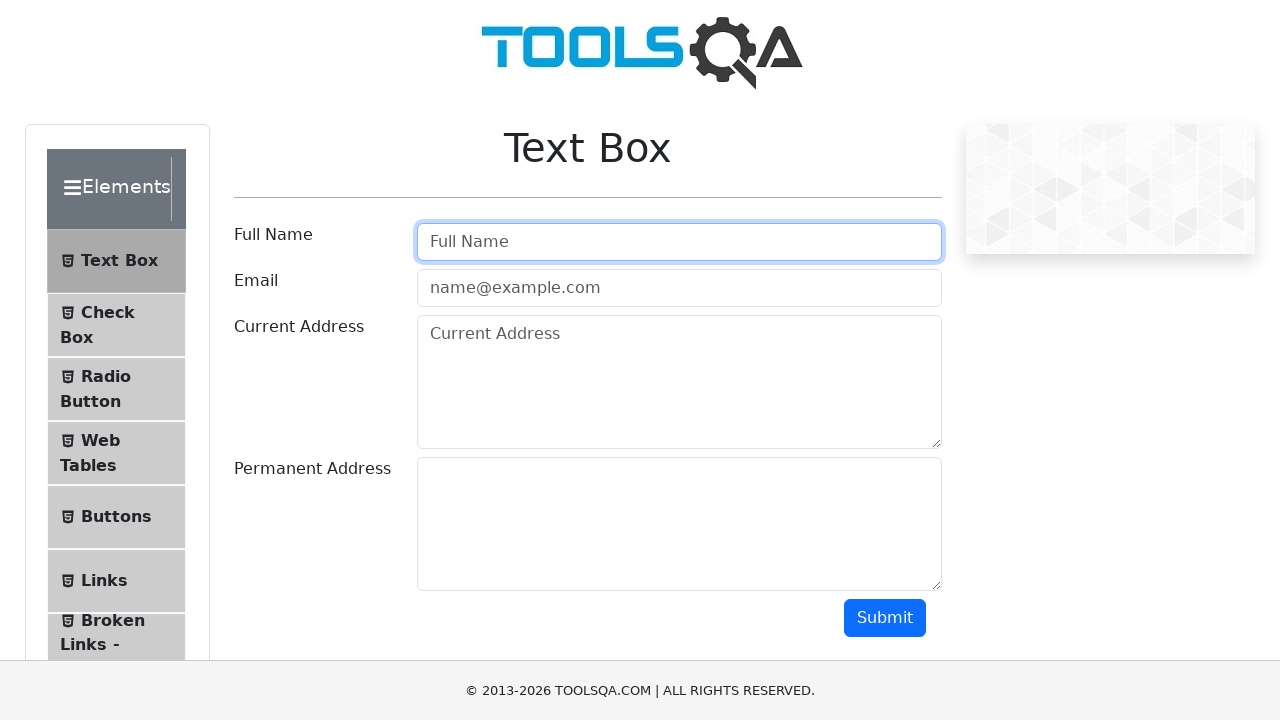

Filled Full Name field with 'Ruzhica Dragomirovska' on internal:attr=[placeholder="Full Name"i]
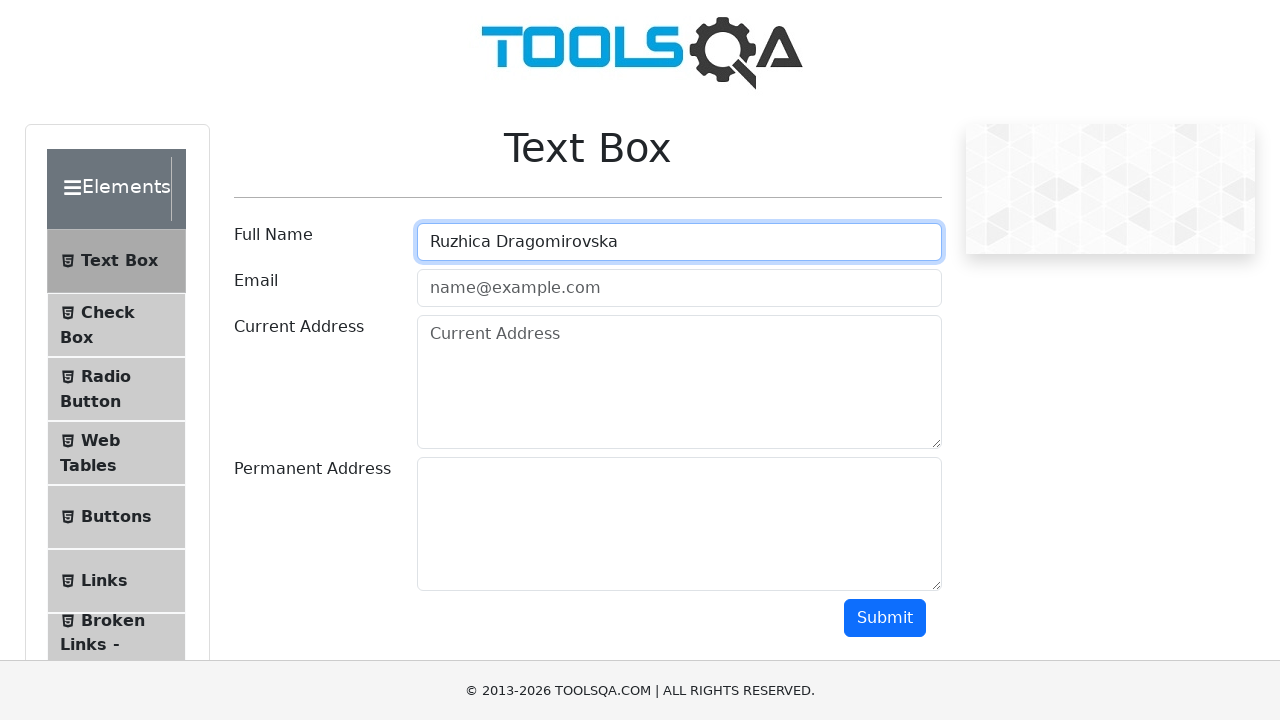

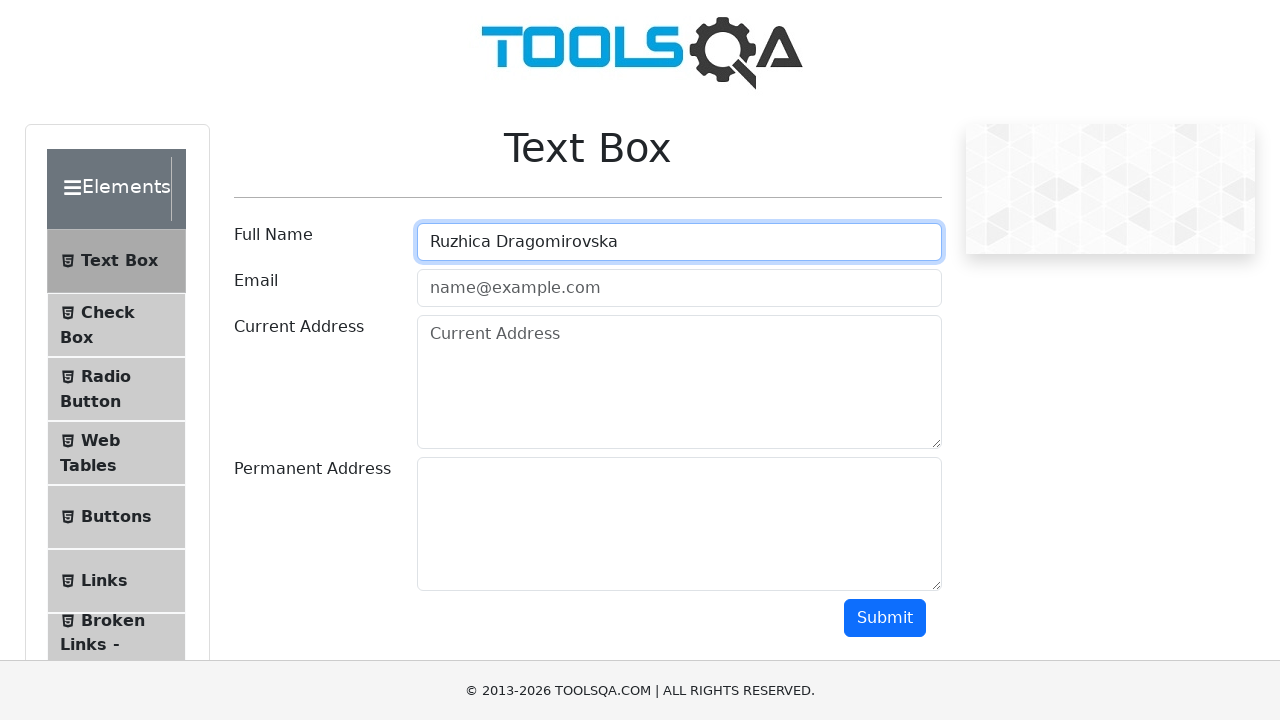